Tests a registration form by filling in name, surname, selecting gender radio button, checking food preference checkboxes, selecting education level from dropdown, entering suggestions text, and submitting the form.

Starting URL: https://wcaquino.me/selenium/componentes.html

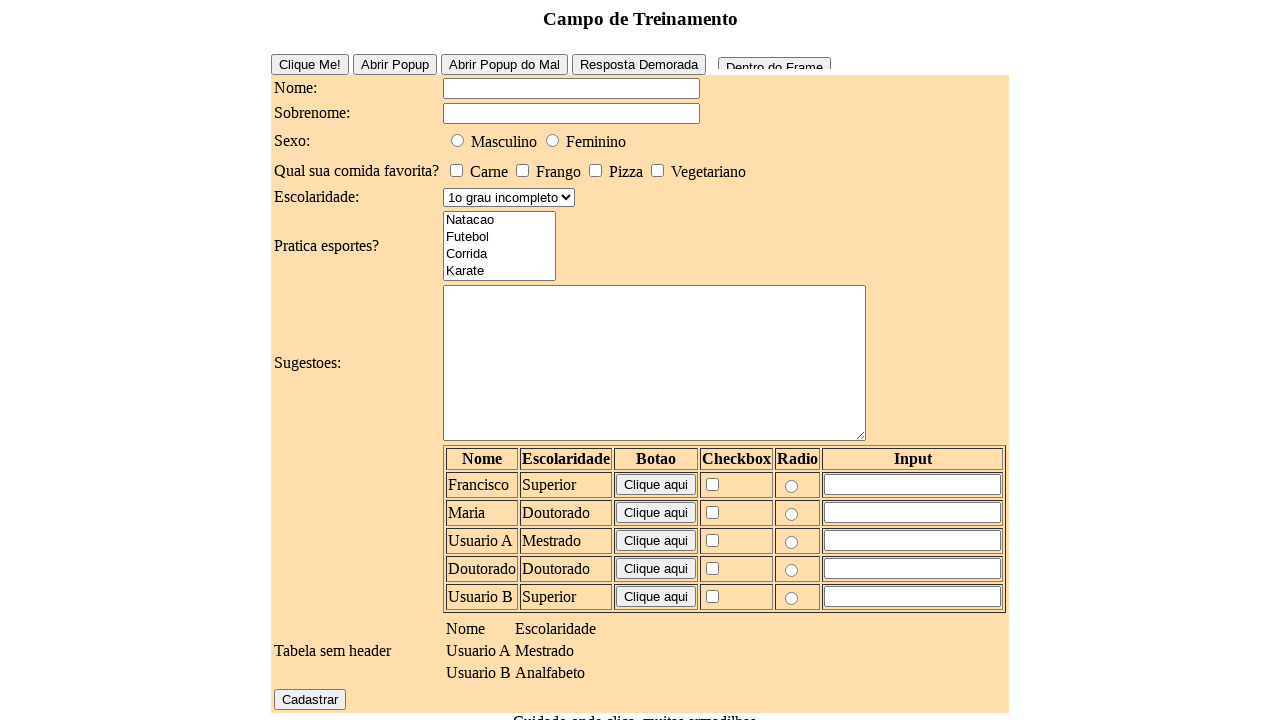

Filled in first name field with 'Lucas' on #elementosForm\:nome
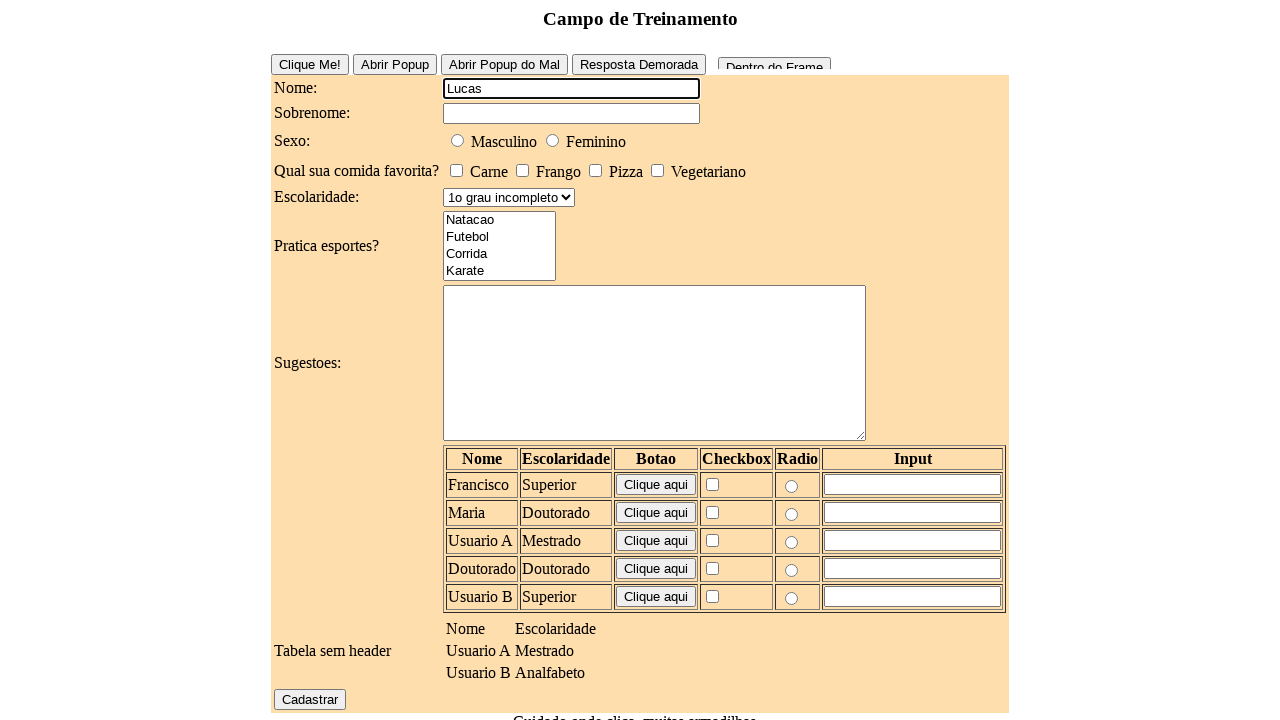

Filled in last name field with 'Lopes' on #elementosForm\:sobrenome
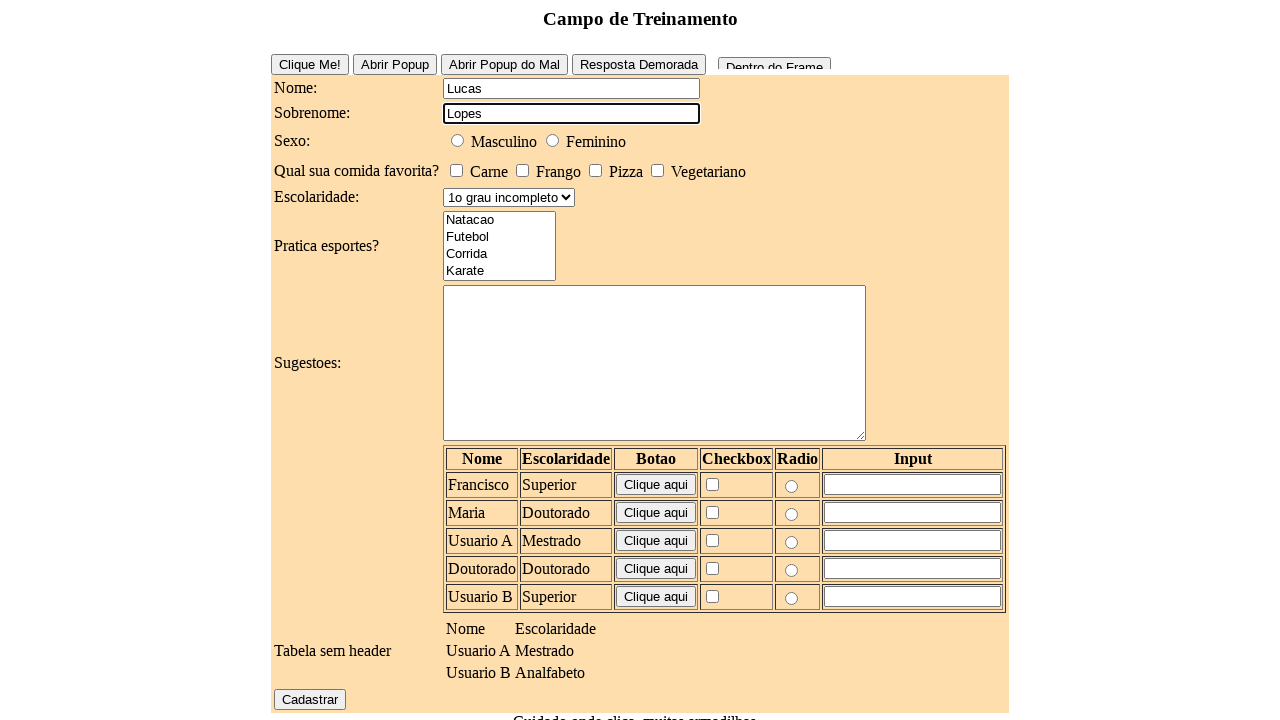

Clicked gender radio button (male) at (458, 140) on #elementosForm\:sexo\:0
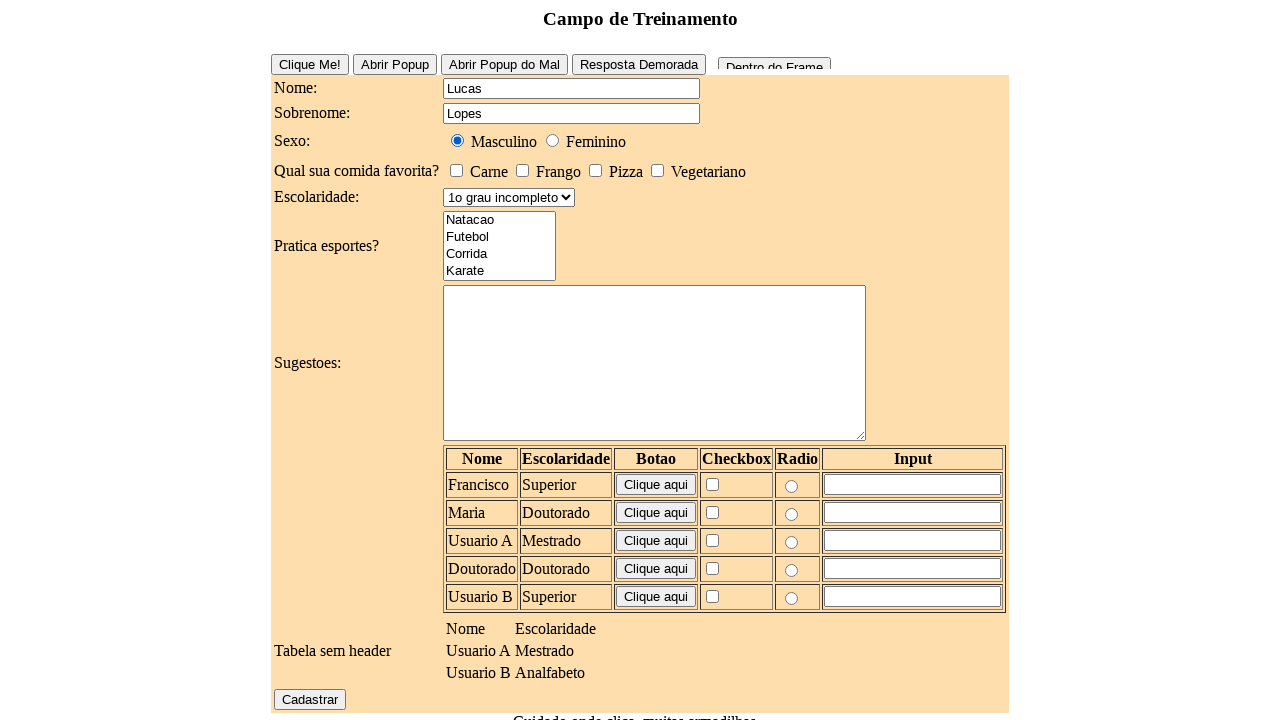

Verified gender radio button is selected
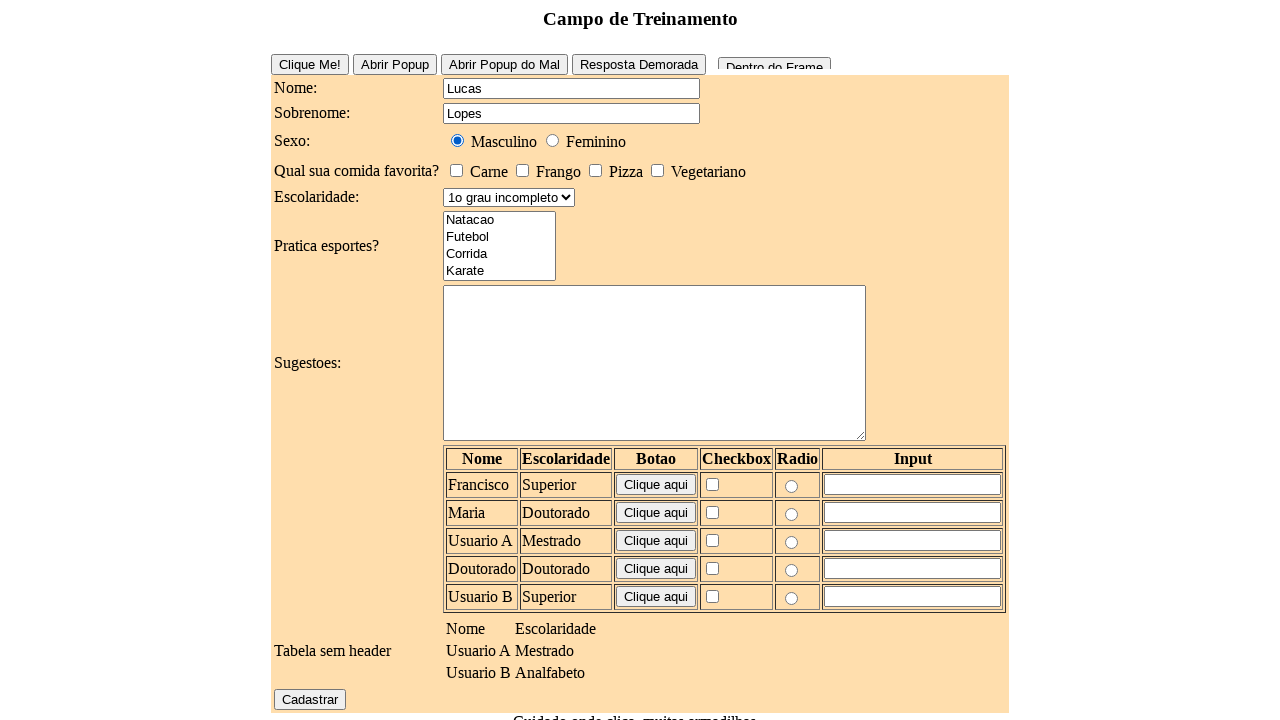

Clicked first food preference checkbox at (456, 170) on #elementosForm\:comidaFavorita\:0
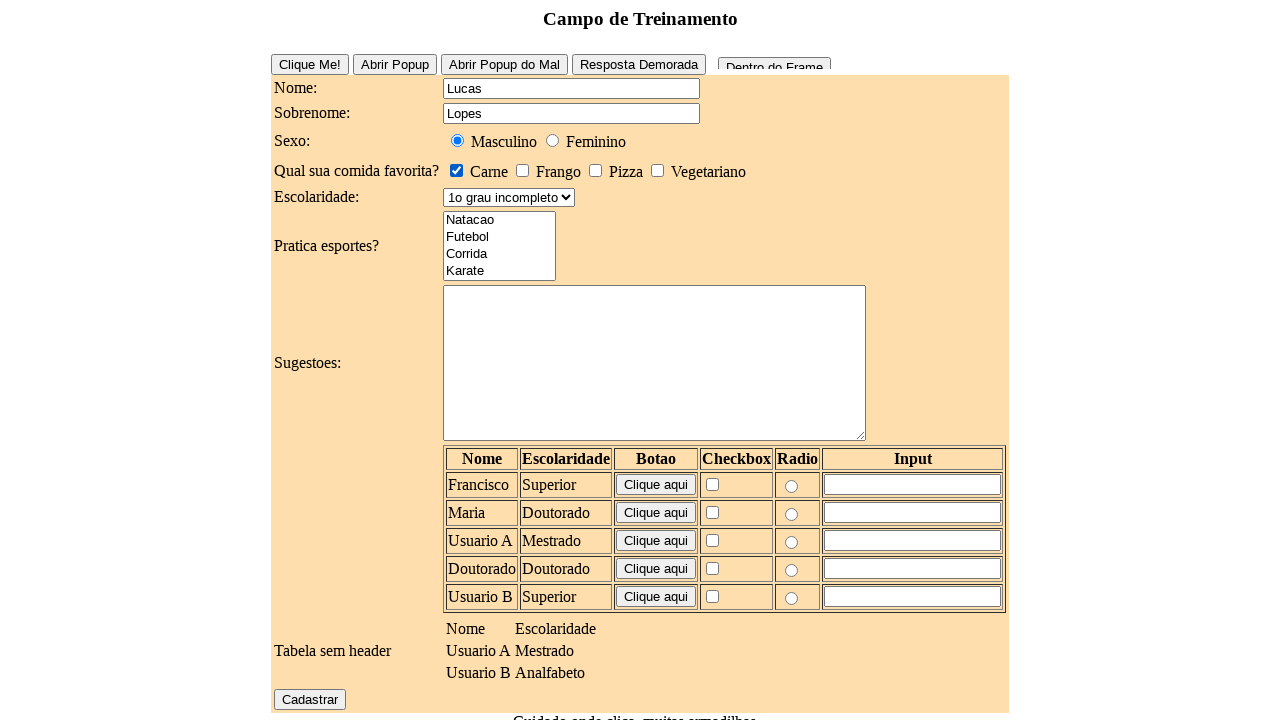

Clicked second food preference checkbox at (522, 170) on #elementosForm\:comidaFavorita\:1
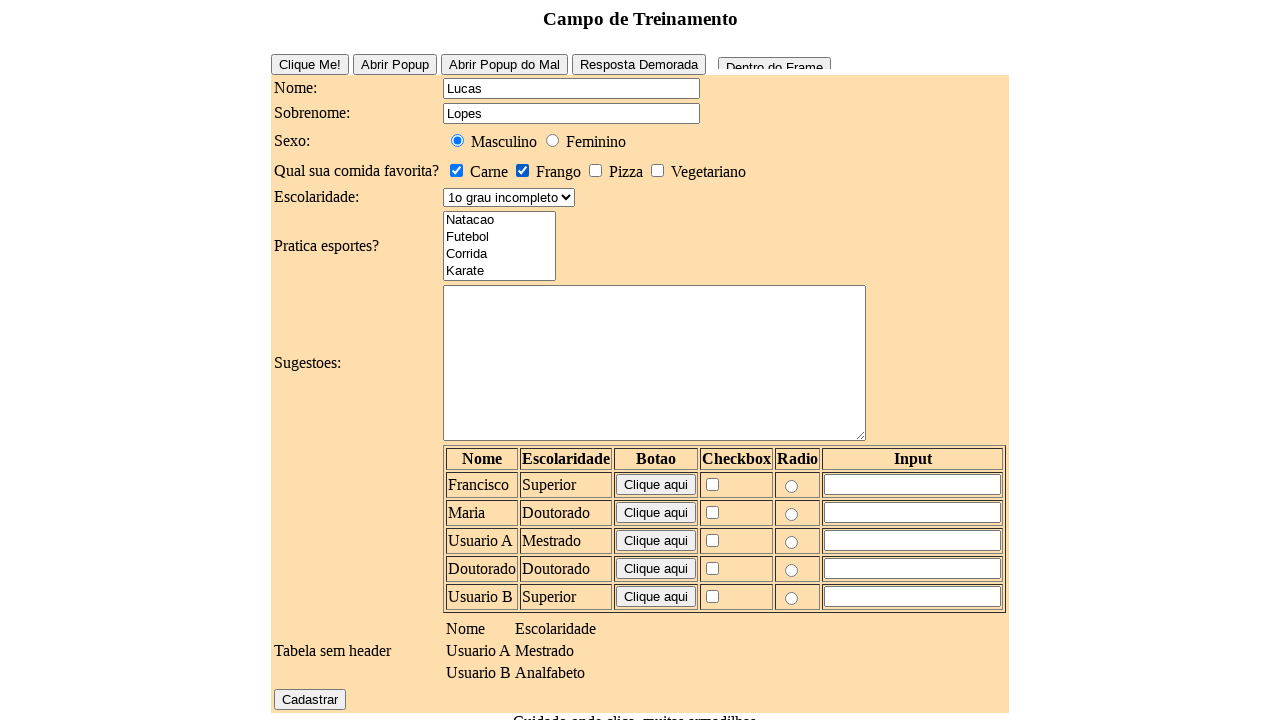

Verified first food preference checkbox is selected
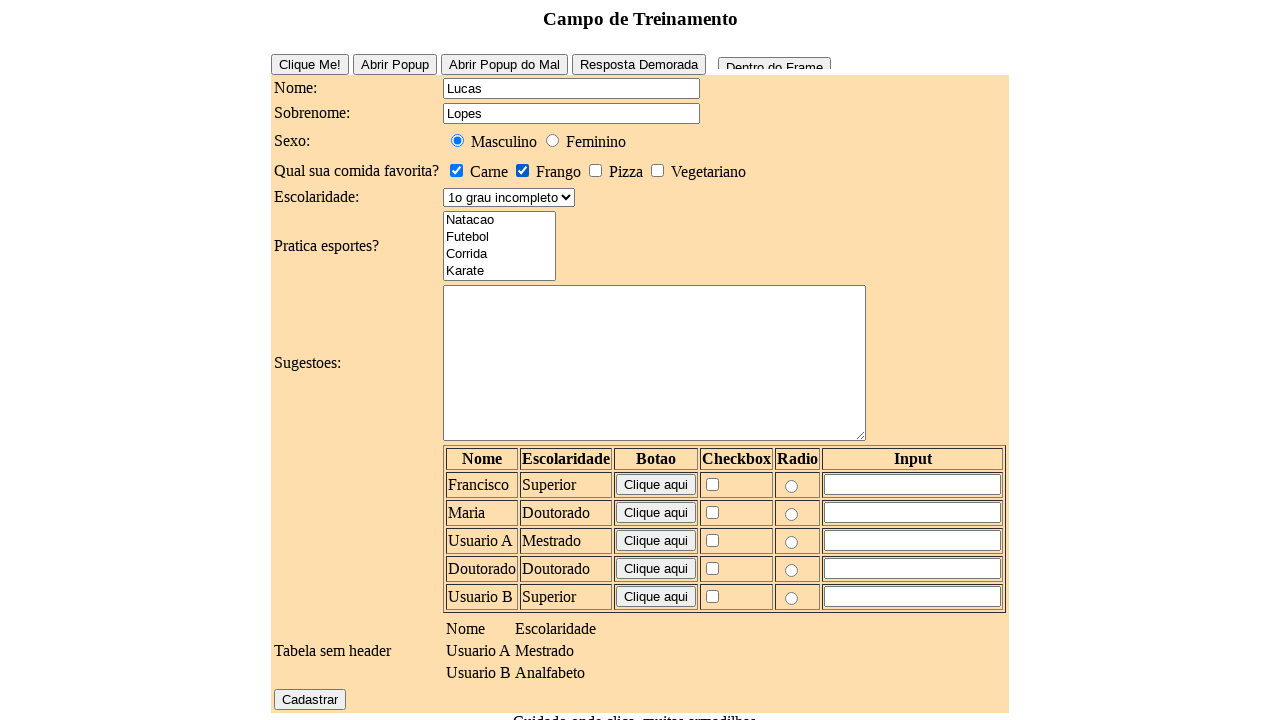

Verified second food preference checkbox is selected
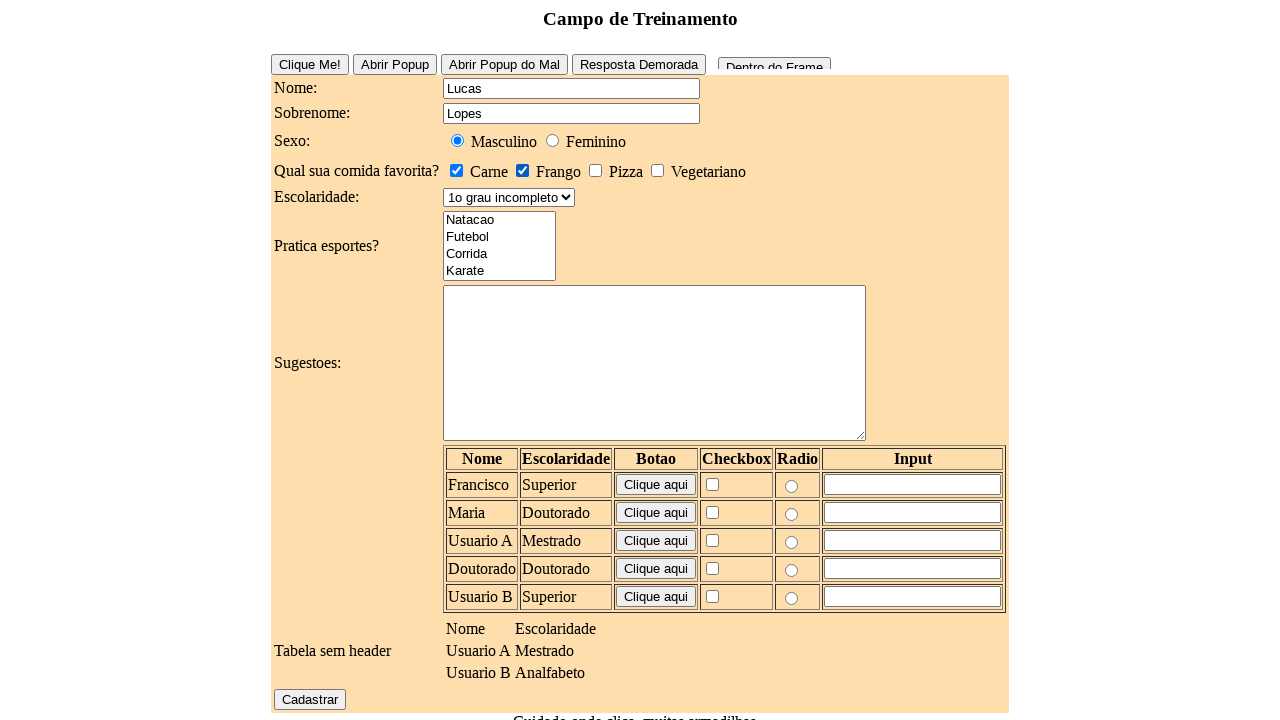

Selected 'Superior' from education level dropdown on #elementosForm\:escolaridade
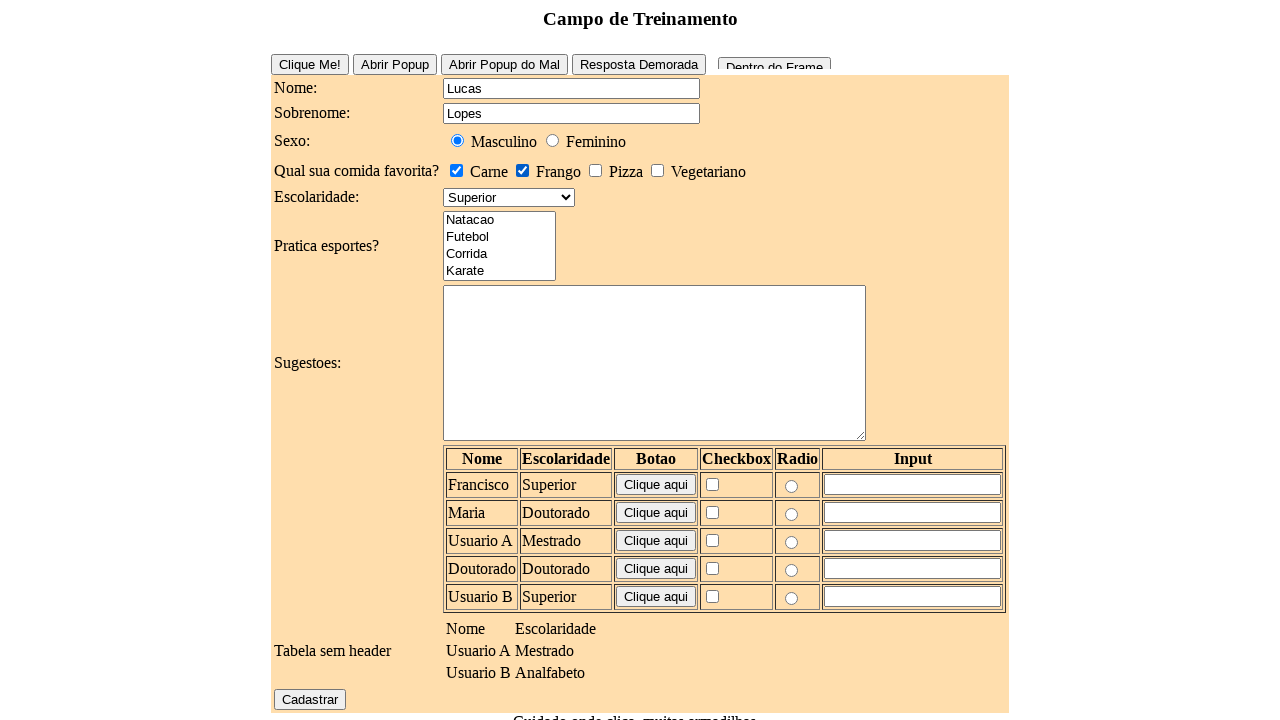

Filled in suggestions textarea with 'Aprendam Java e Selenium' on #elementosForm\:sugestoes
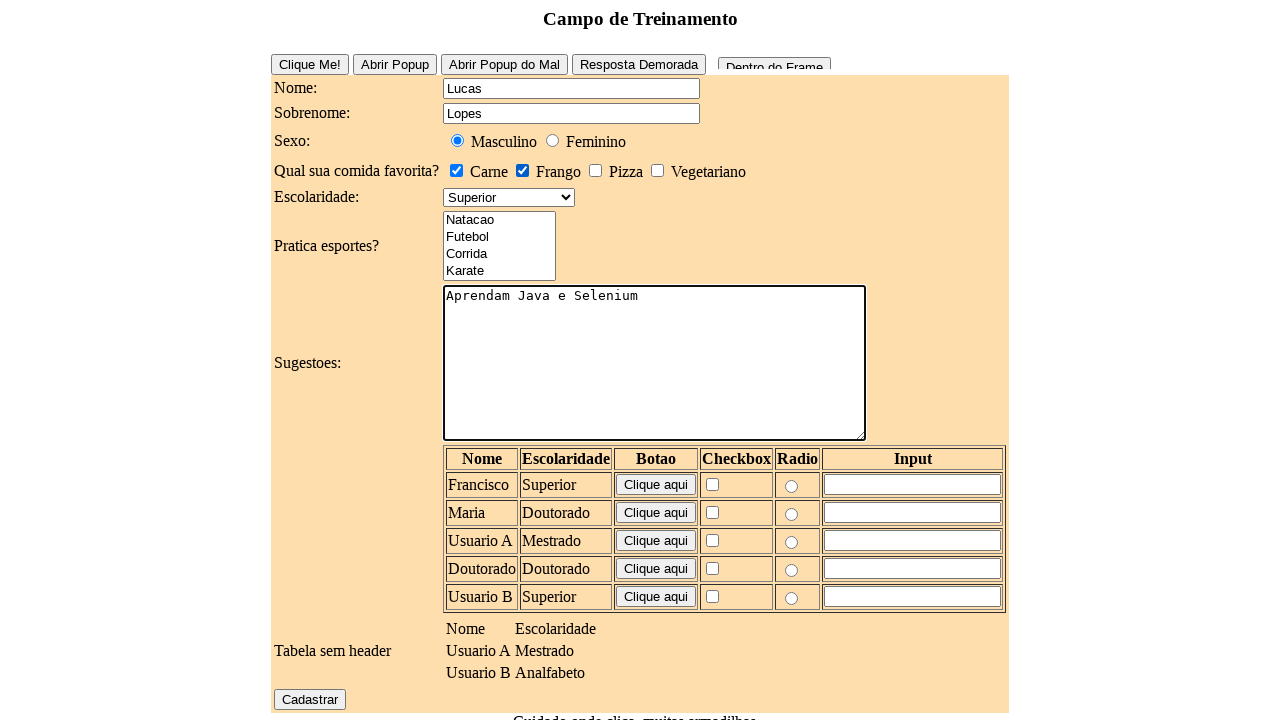

Clicked register button to submit form at (310, 699) on #elementosForm\:cadastrar
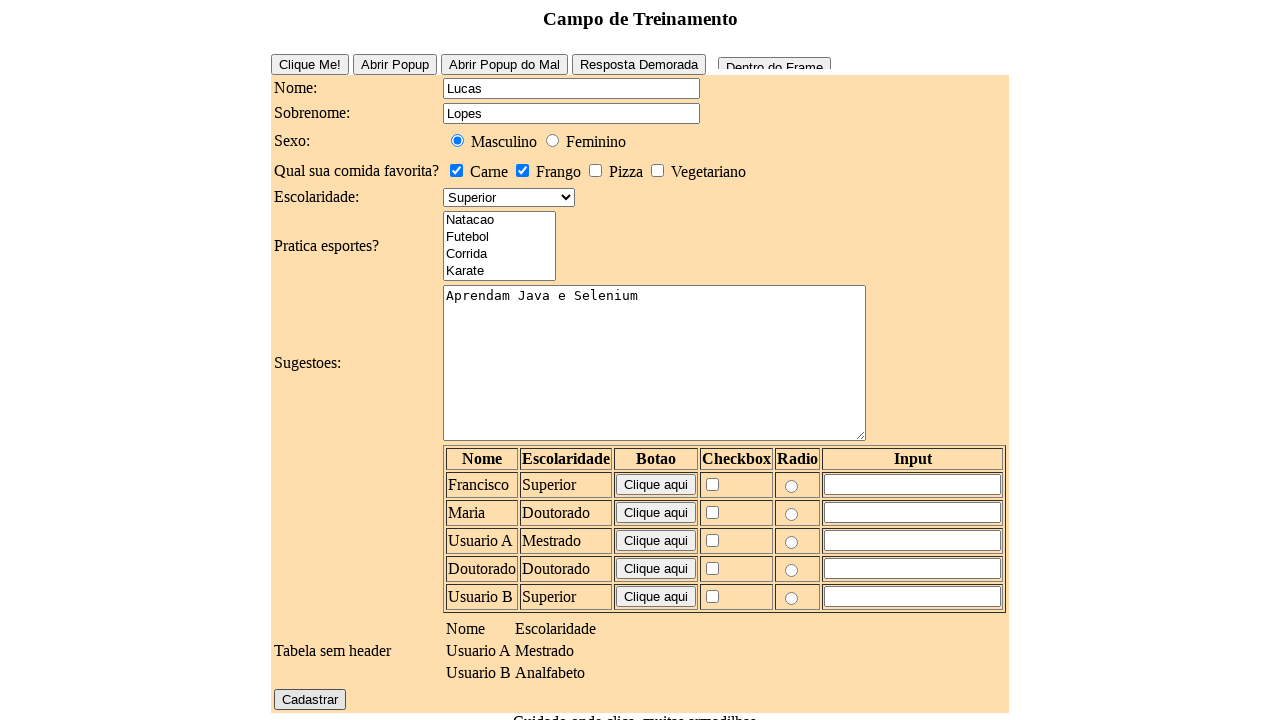

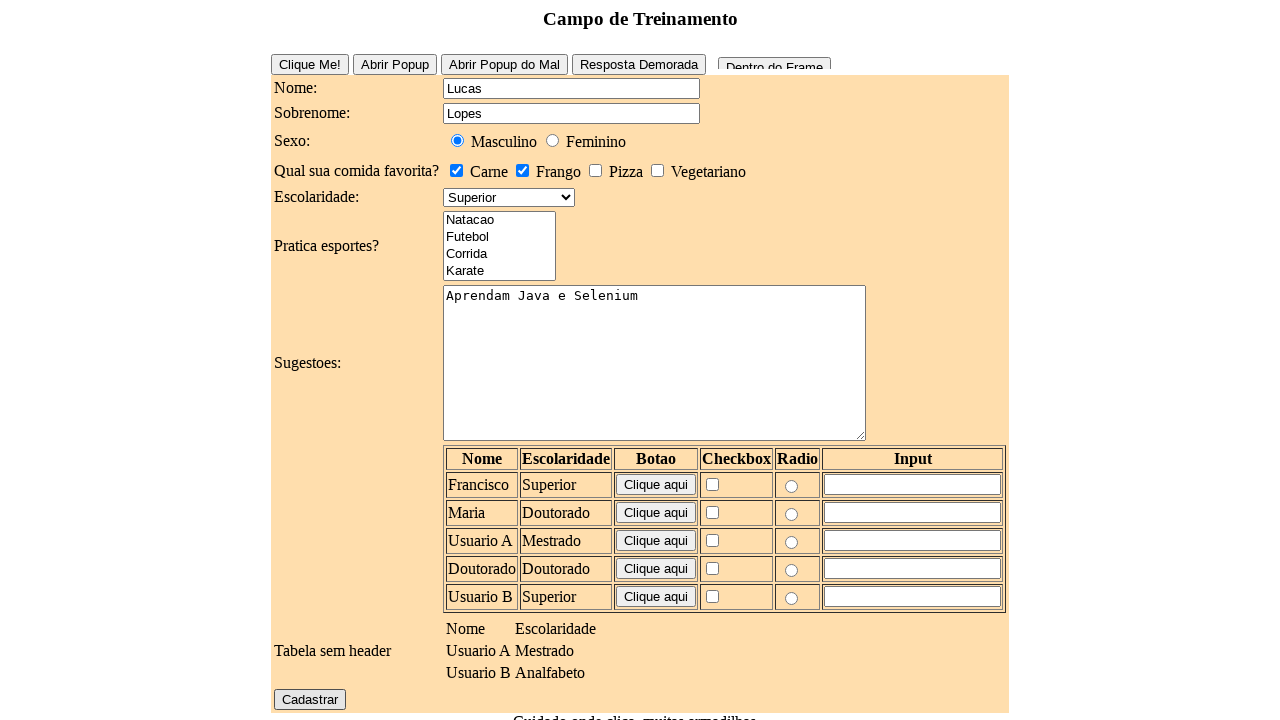